Navigates to WebdriverIO homepage and verifies the dropdown menu element exists

Starting URL: https://webdriver.io

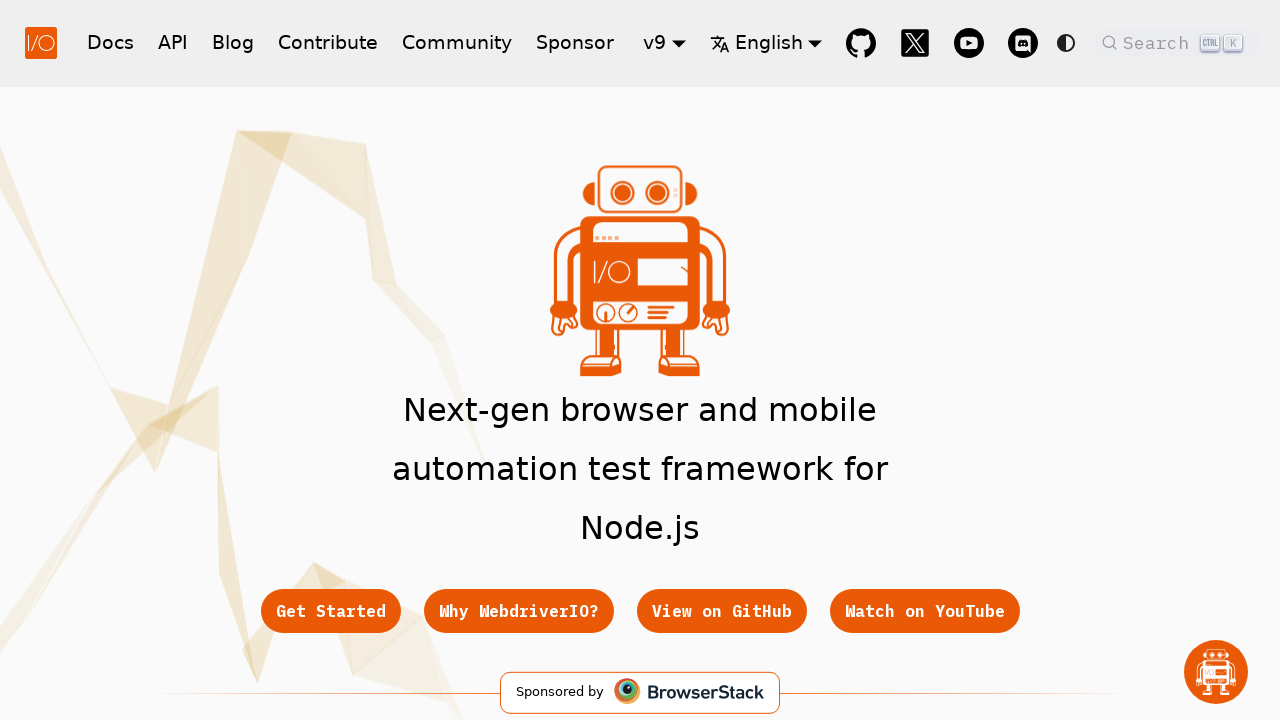

Waited for dropdown menu element to attach to DOM
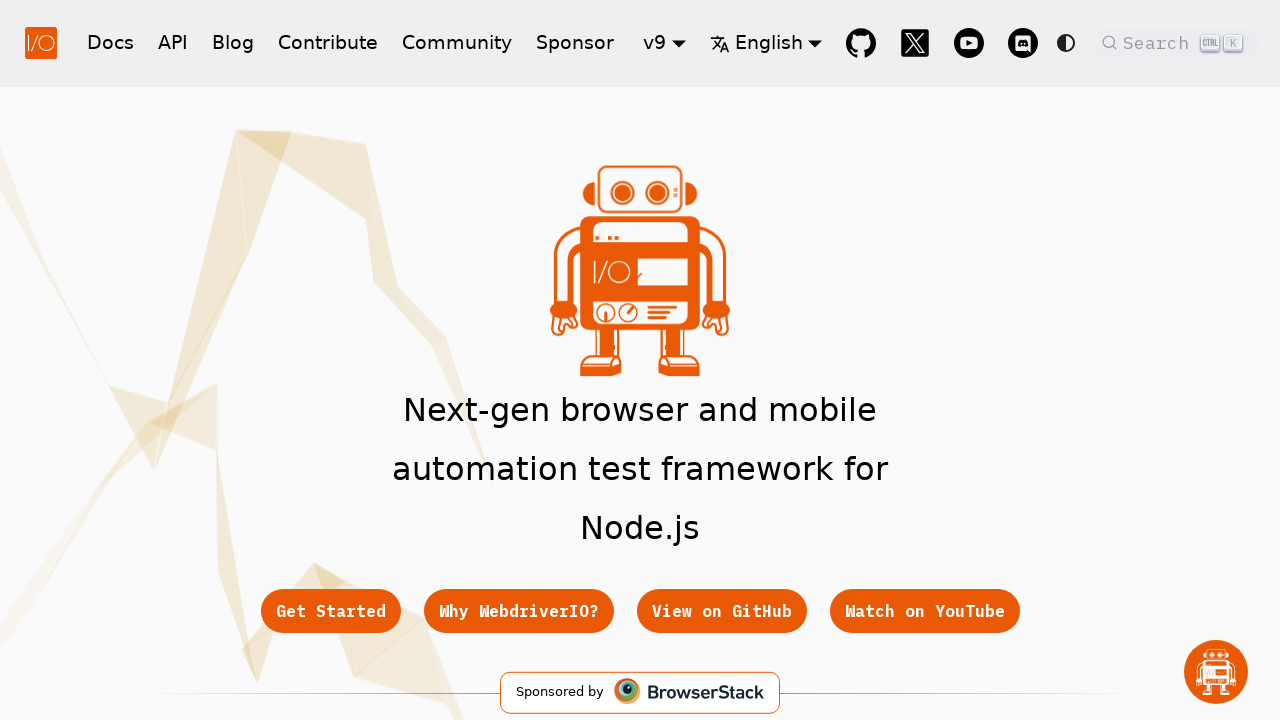

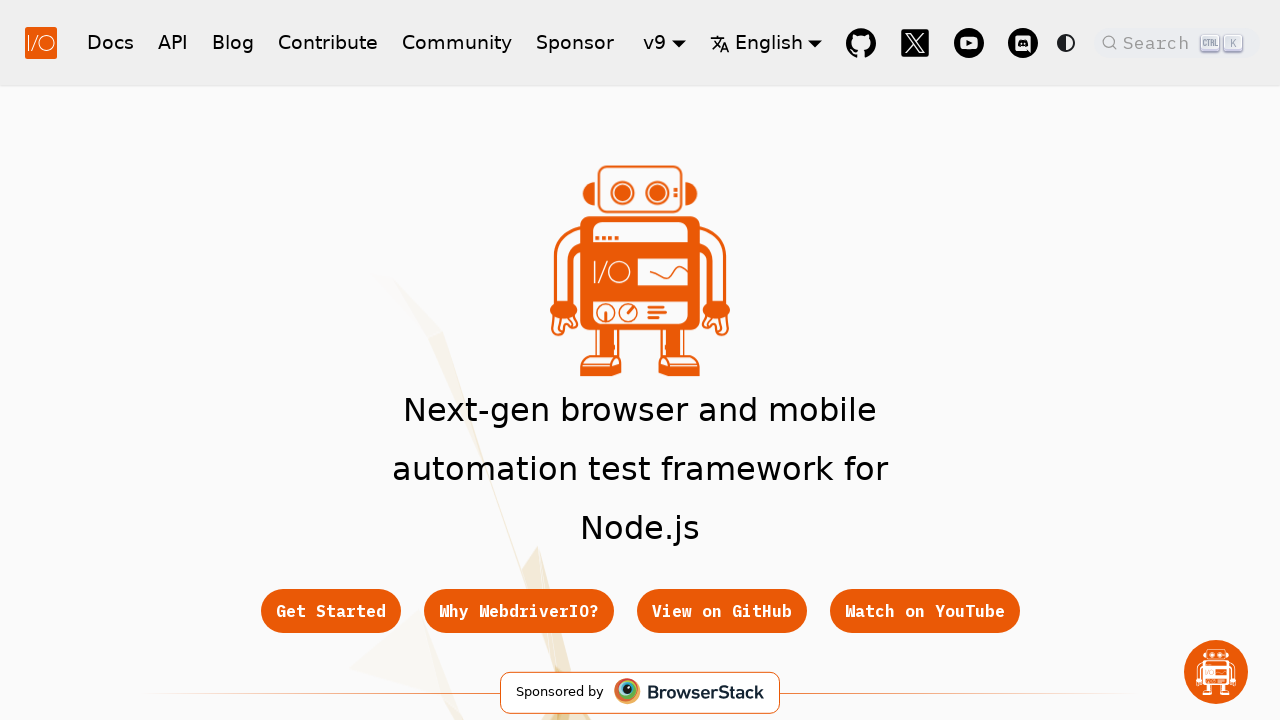